Navigates to Flashscore homepage and clicks on an element in the live table section to expand or filter match content

Starting URL: https://www.flashscore.com/

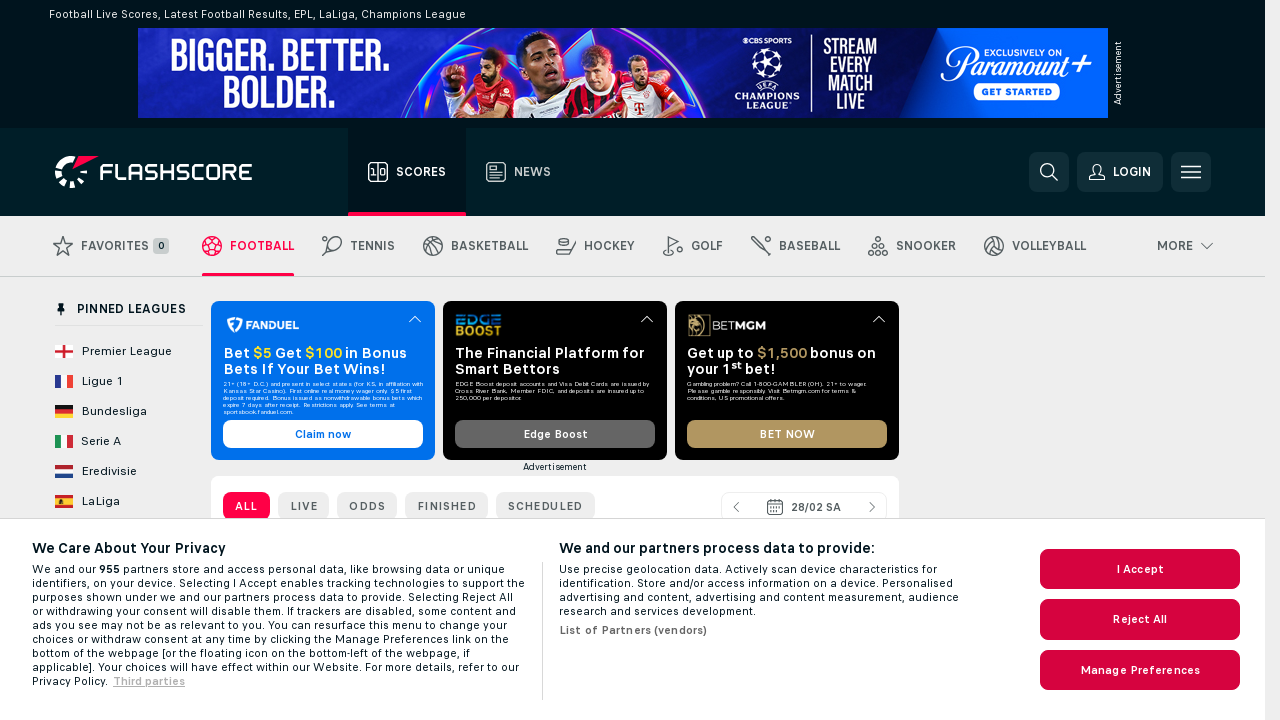

Live table loaded on Flashscore homepage
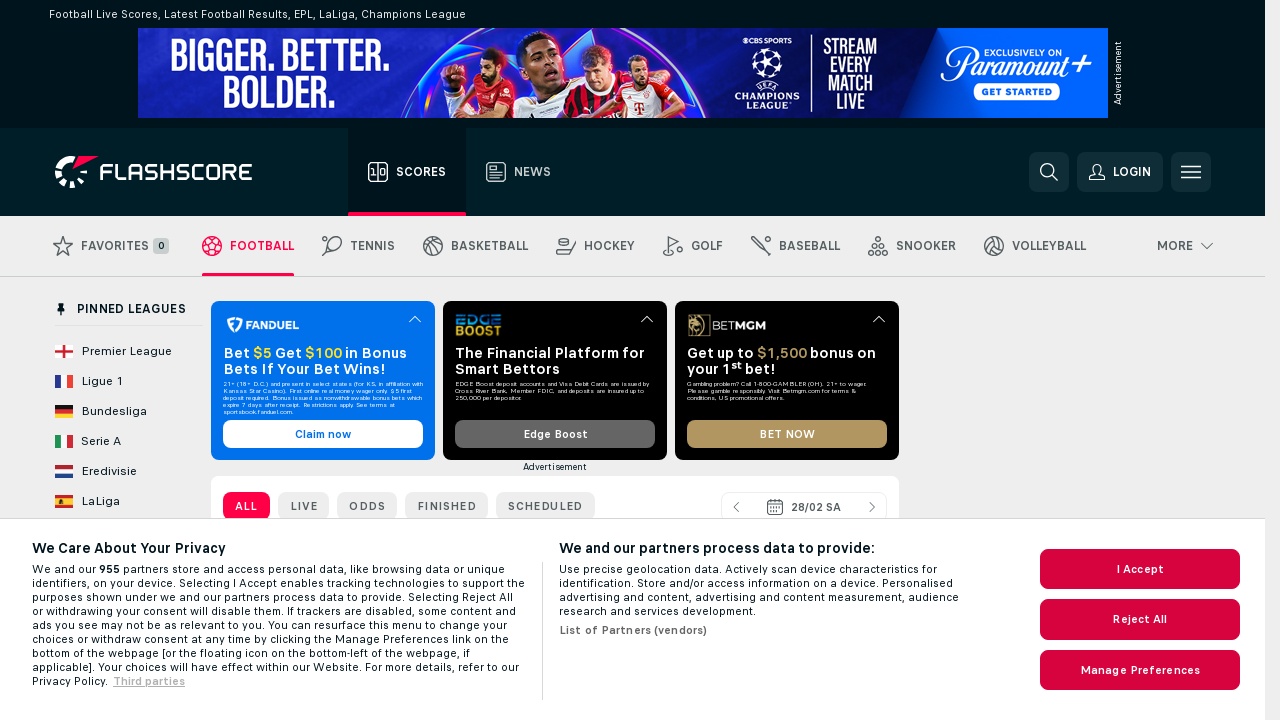

Clicked filter/toggle element in live table header to expand or filter match content at (304, 506) on xpath=//*[@id="live-table"]/div[1]/div/div[2]
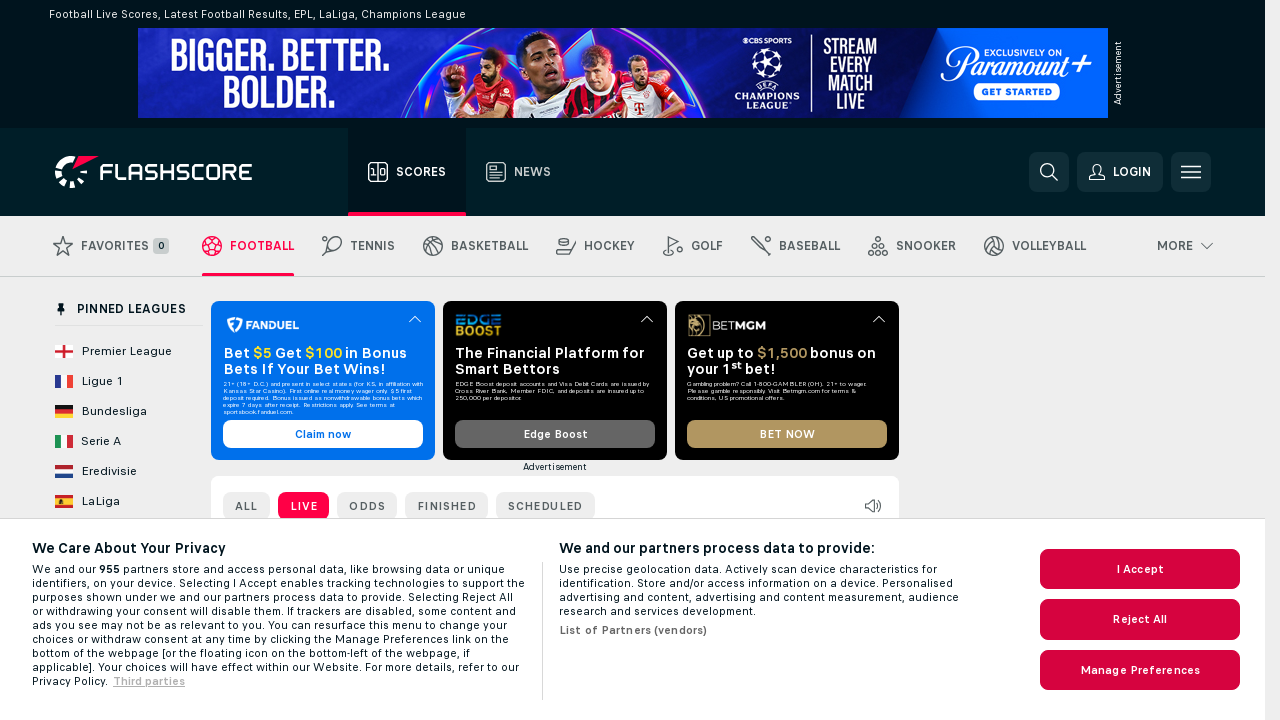

Waited for content to update after clicking filter/toggle element
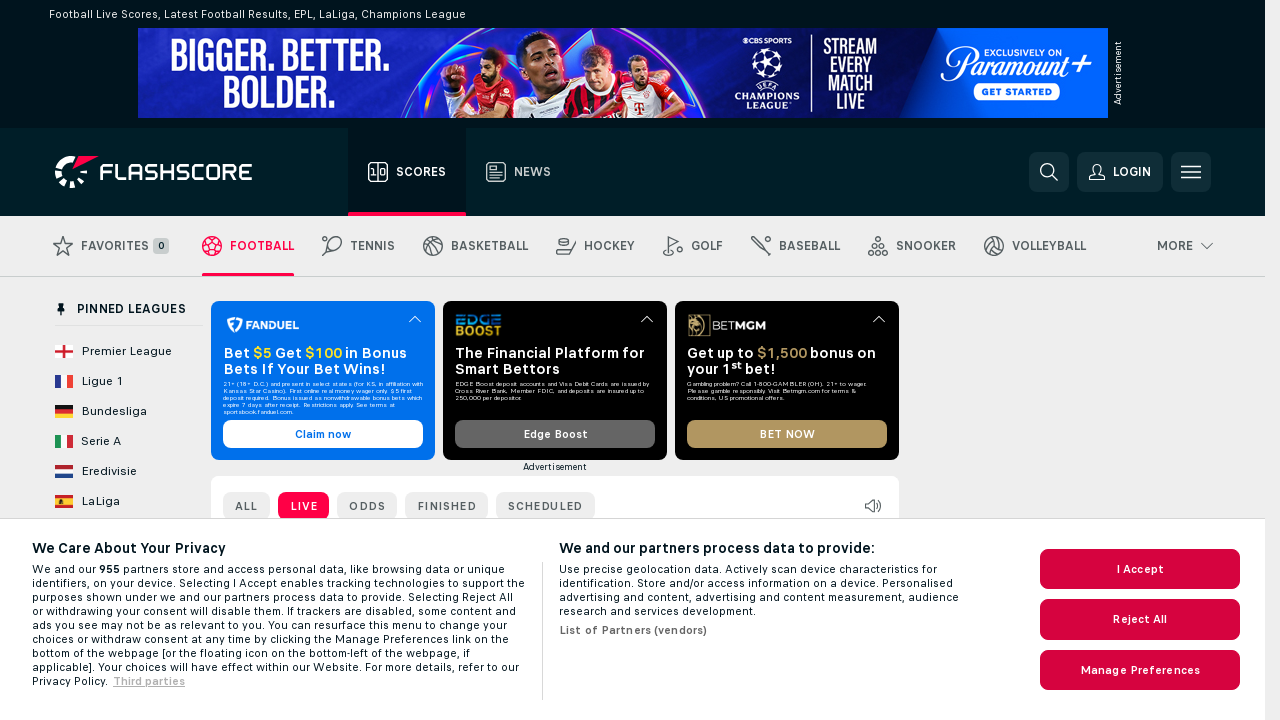

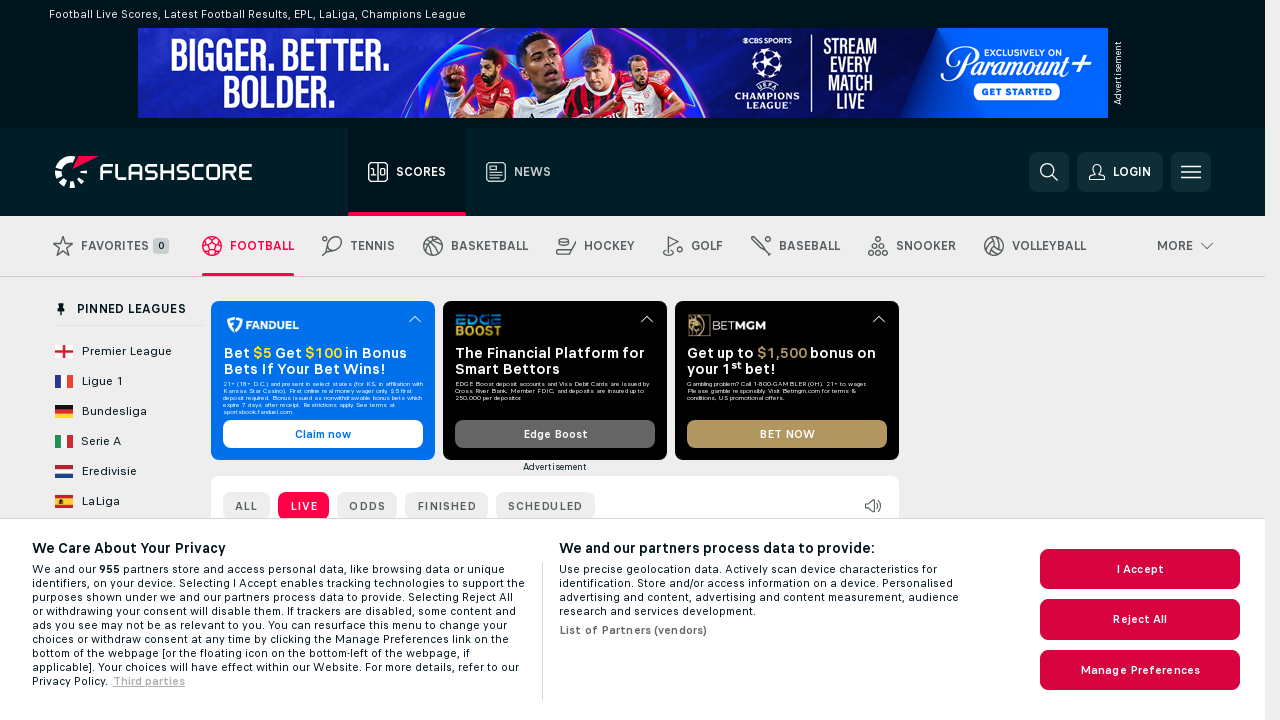